Tests JavaScript alerts by accepting and dismissing alert dialogs, then navigates to Frames section and verifies content inside an iframe

Starting URL: https://demoqa.com/alerts

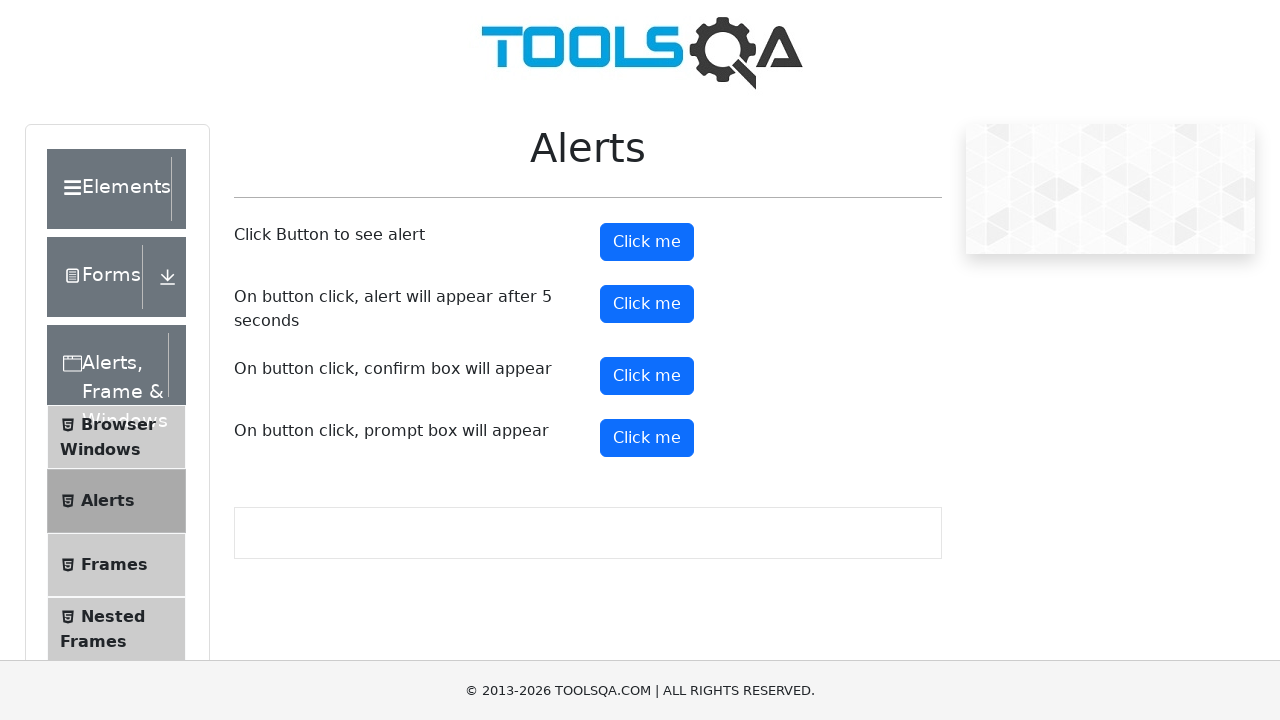

Set up dialog handler to accept the first alert
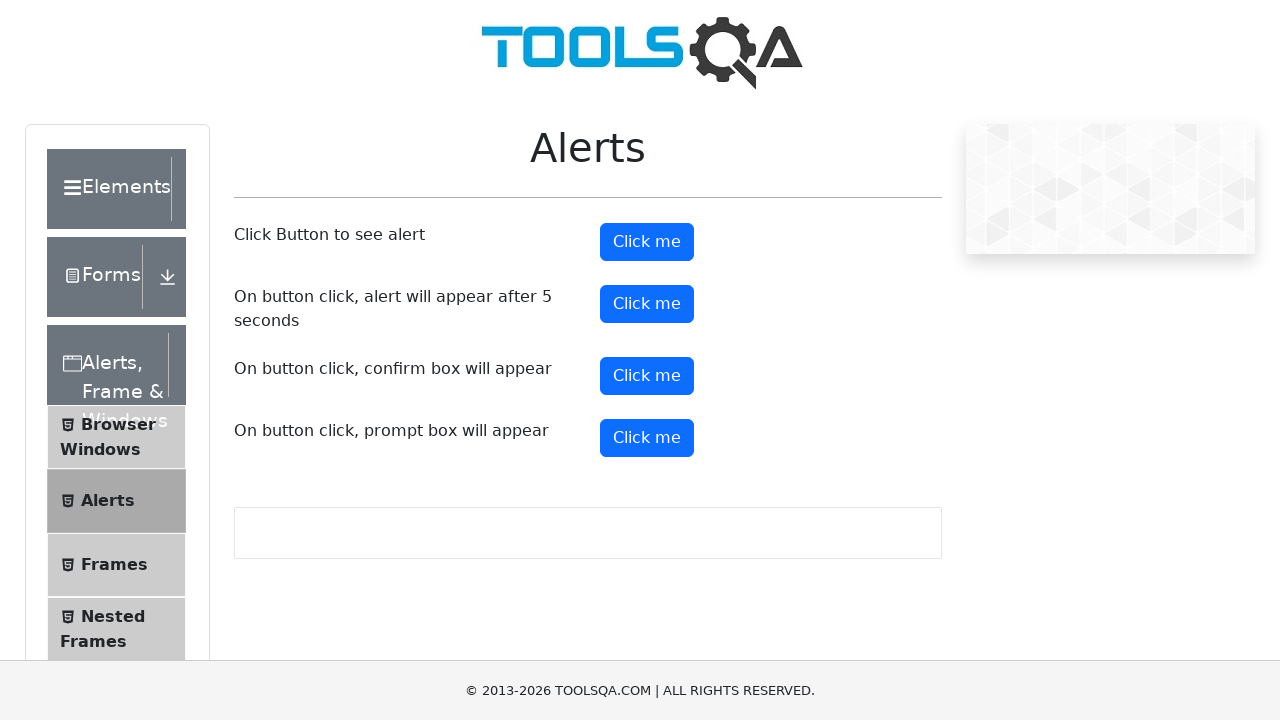

Clicked alert button to trigger JavaScript alert at (647, 242) on #alertButton
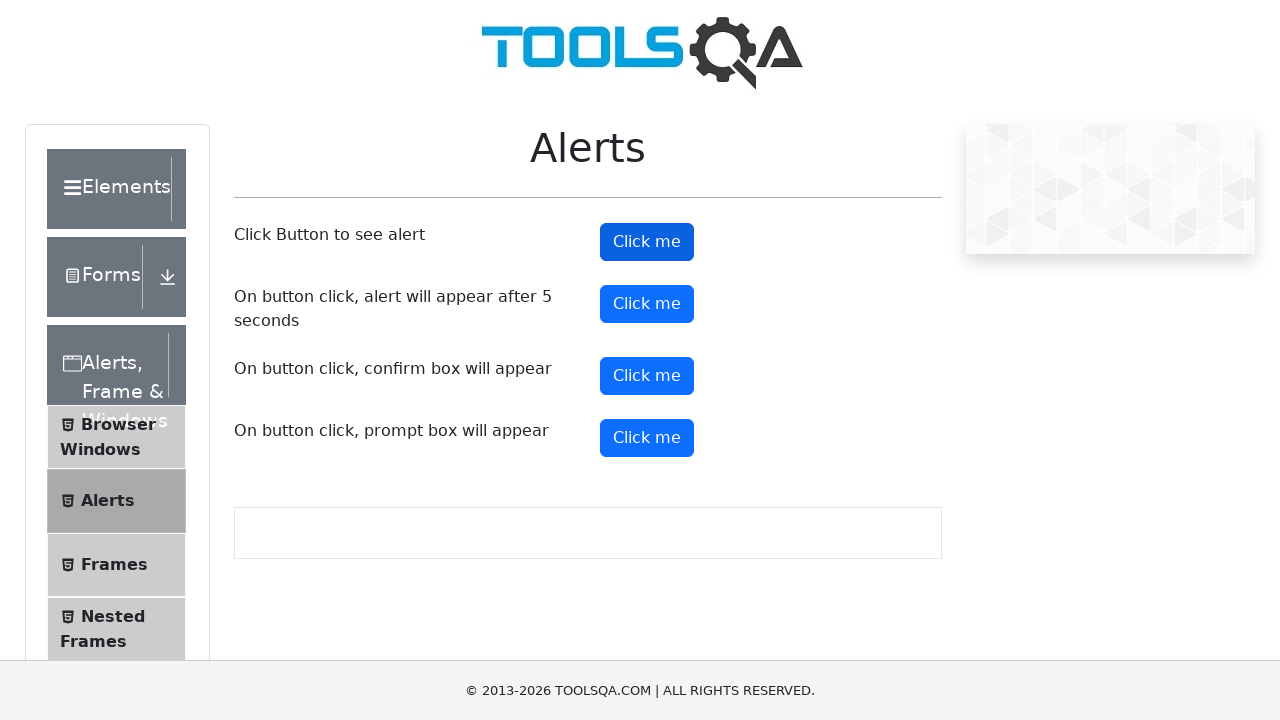

Waited for alert to be processed
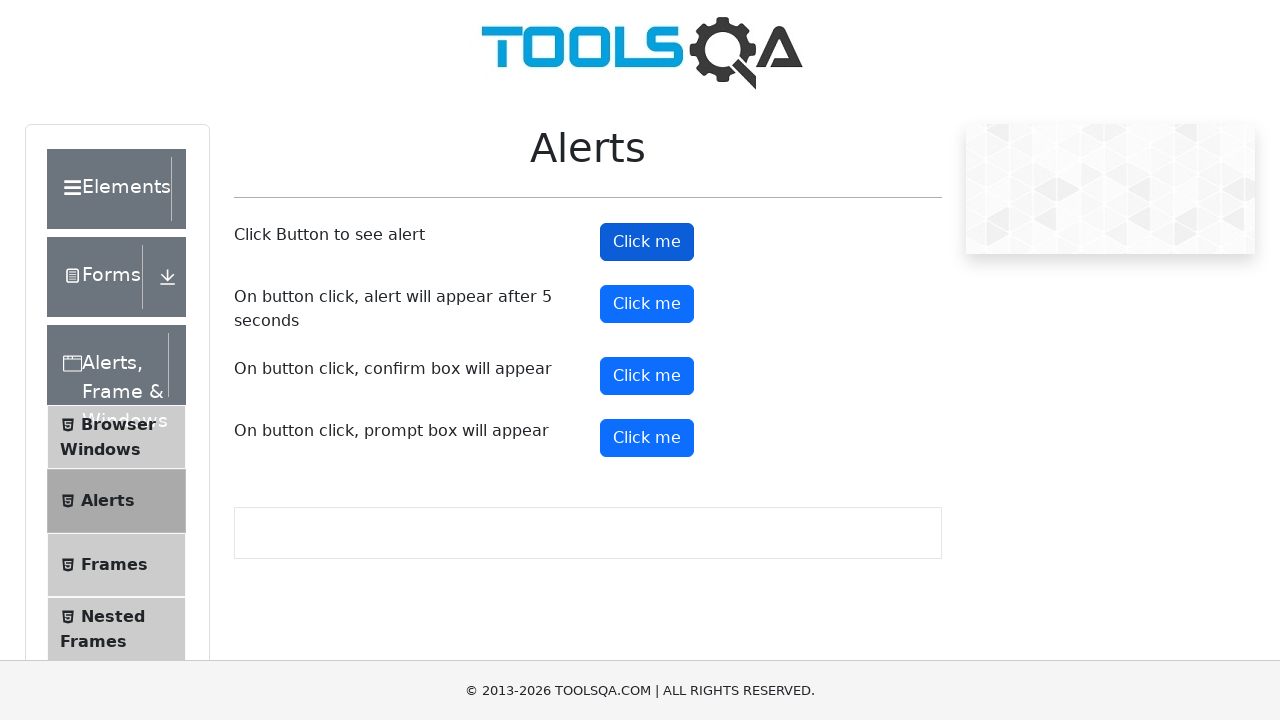

Set up dialog handler to dismiss the confirm alert
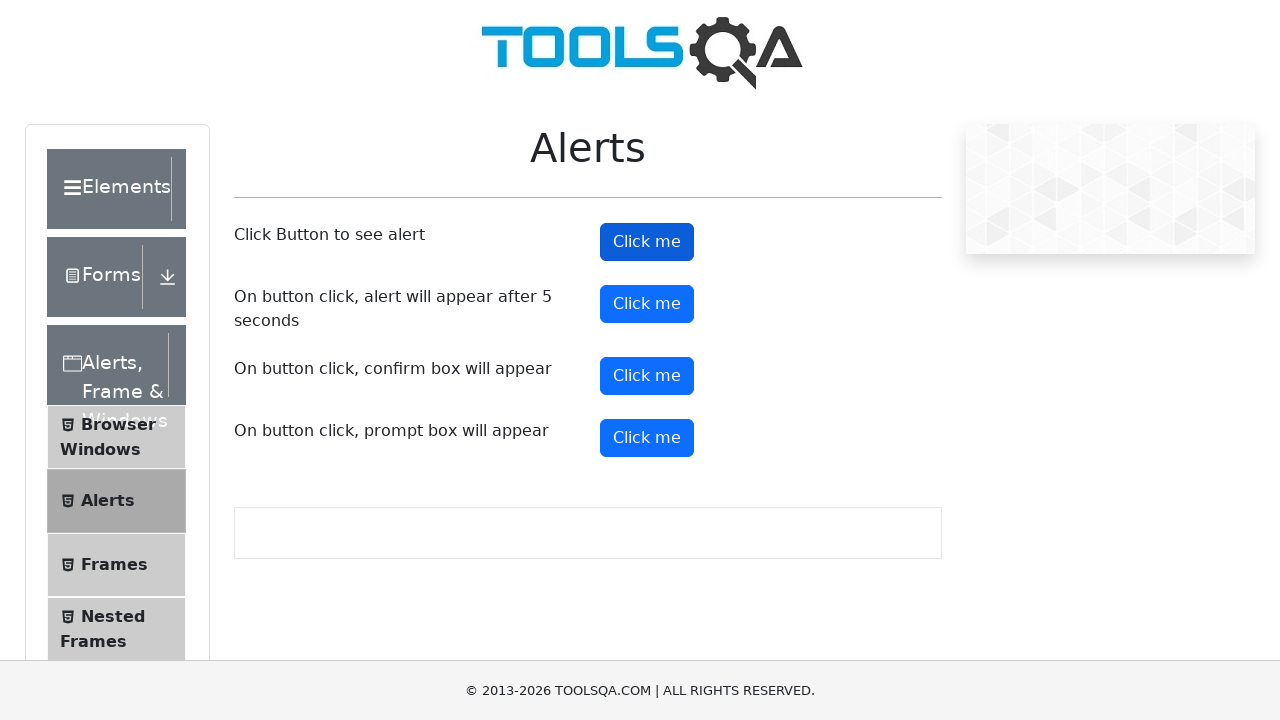

Scrolled to confirm button
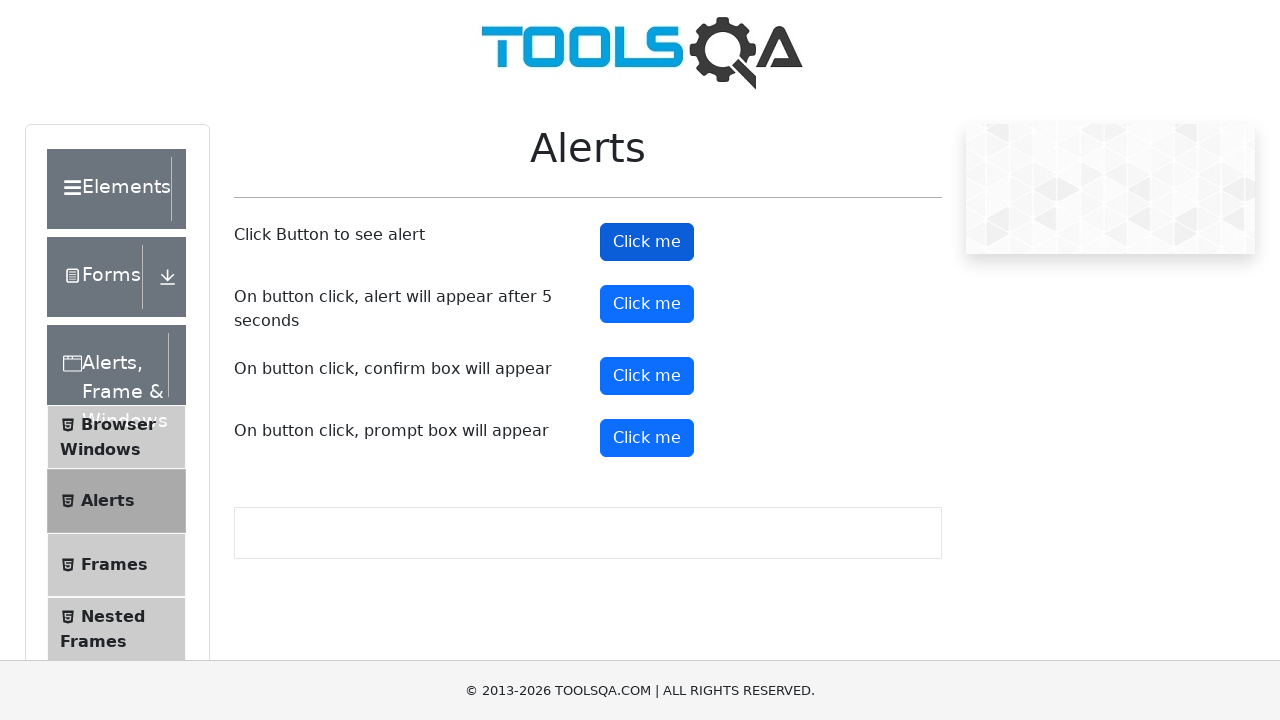

Clicked confirm button to trigger confirm dialog at (647, 376) on #confirmButton
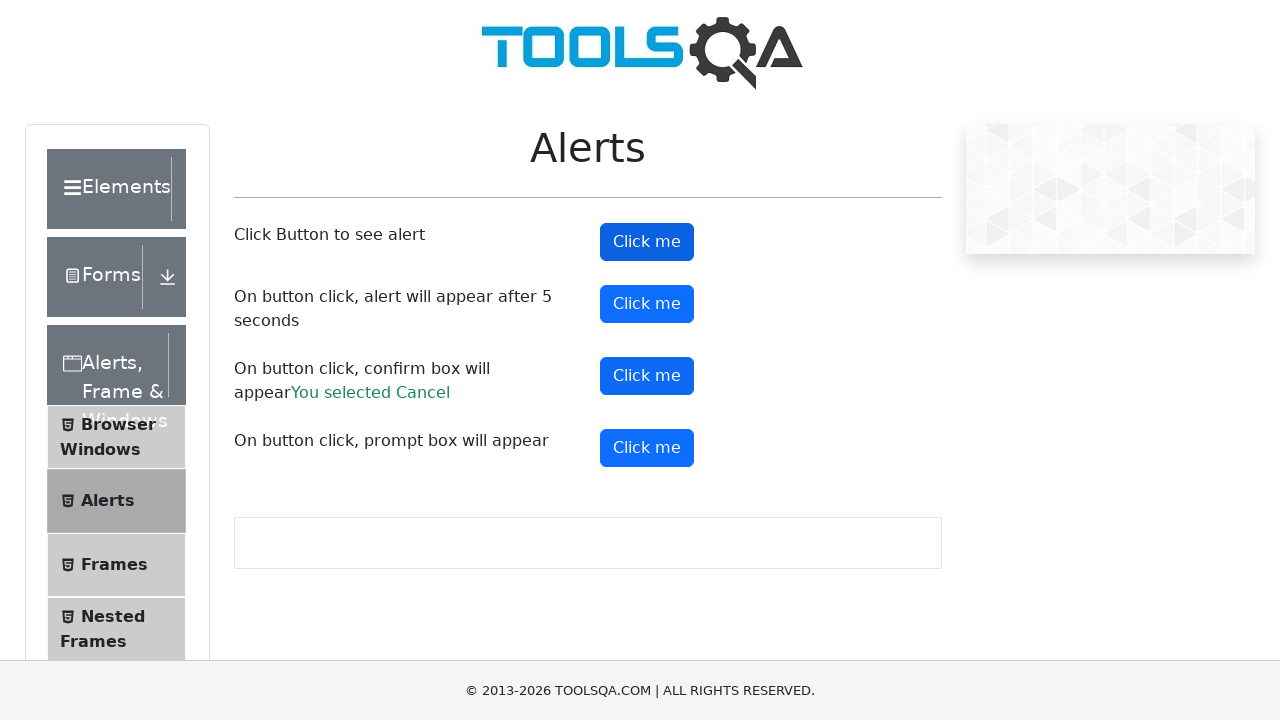

Confirmed dialog was dismissed and success message appeared
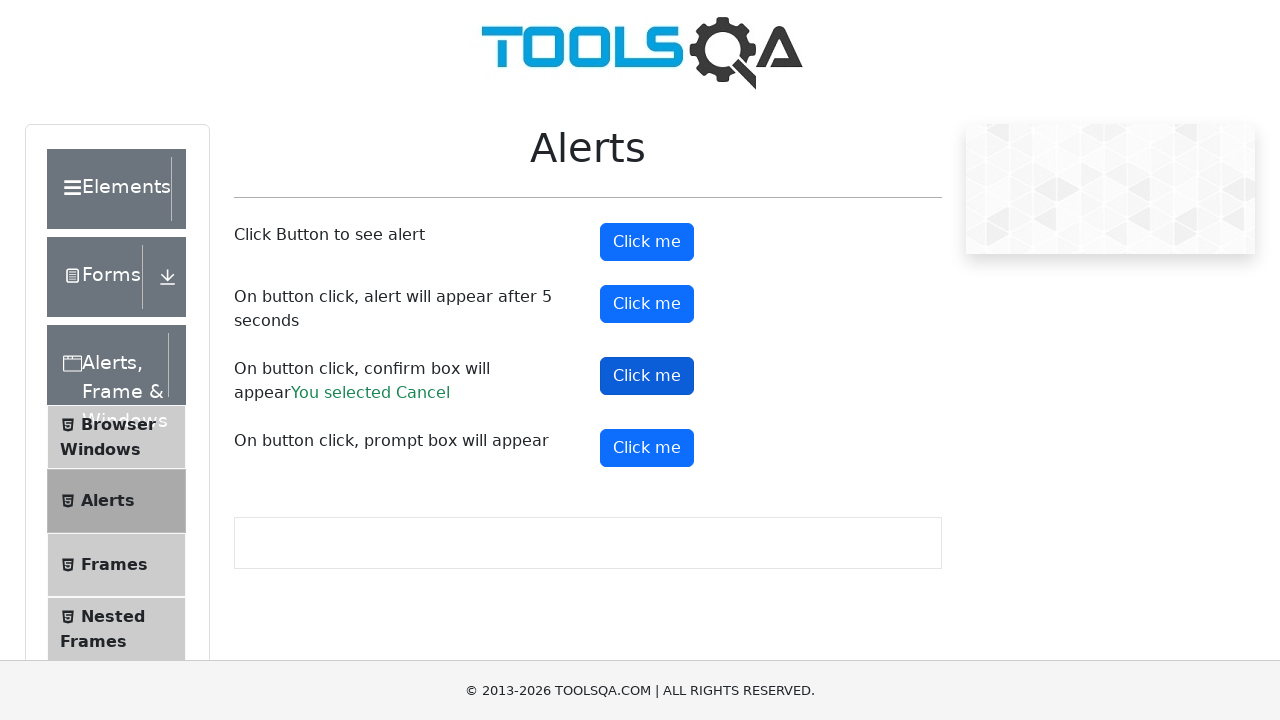

Navigated to Frames section at (114, 565) on xpath=//span[text()='Frames']
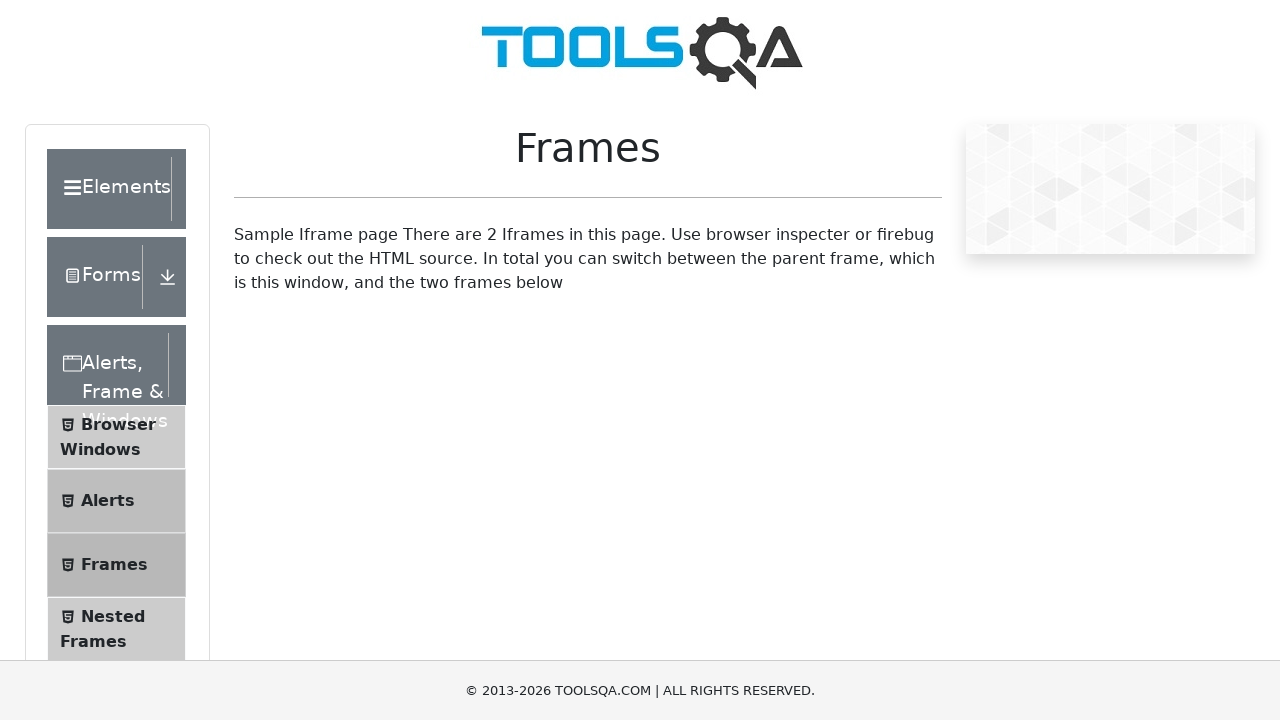

Located frame1 element
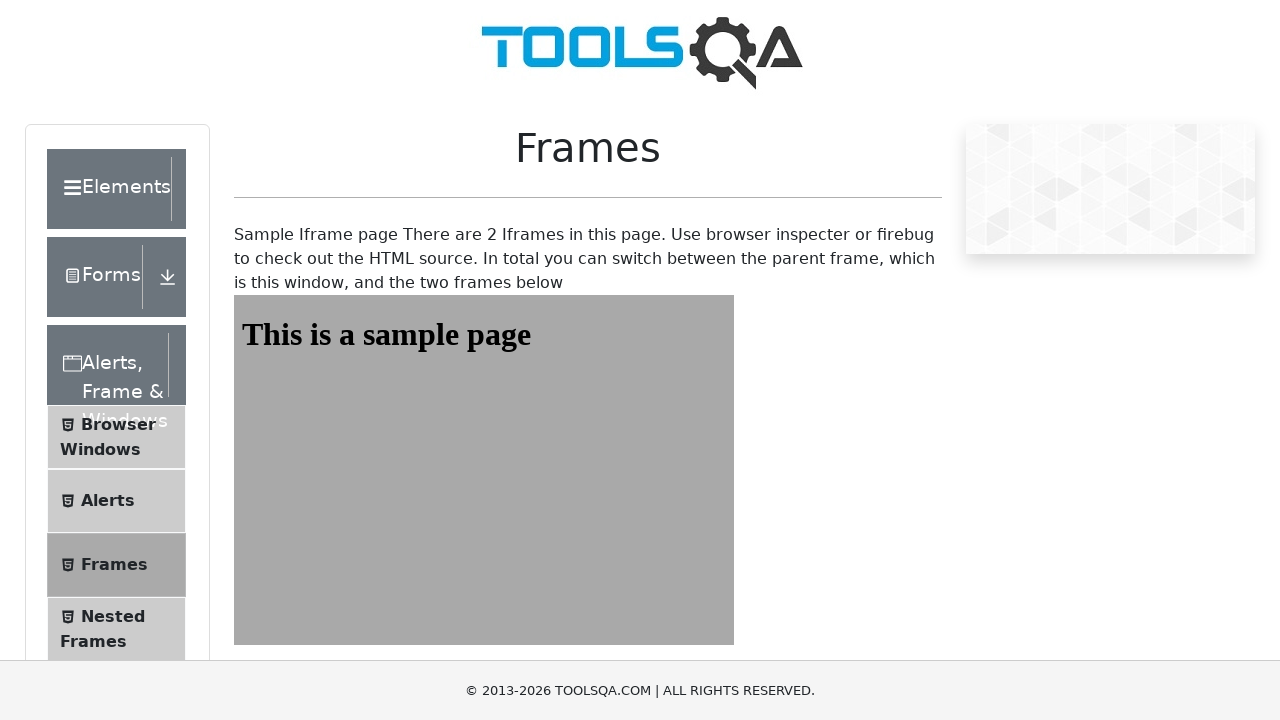

Verified sample heading content is present in frame1
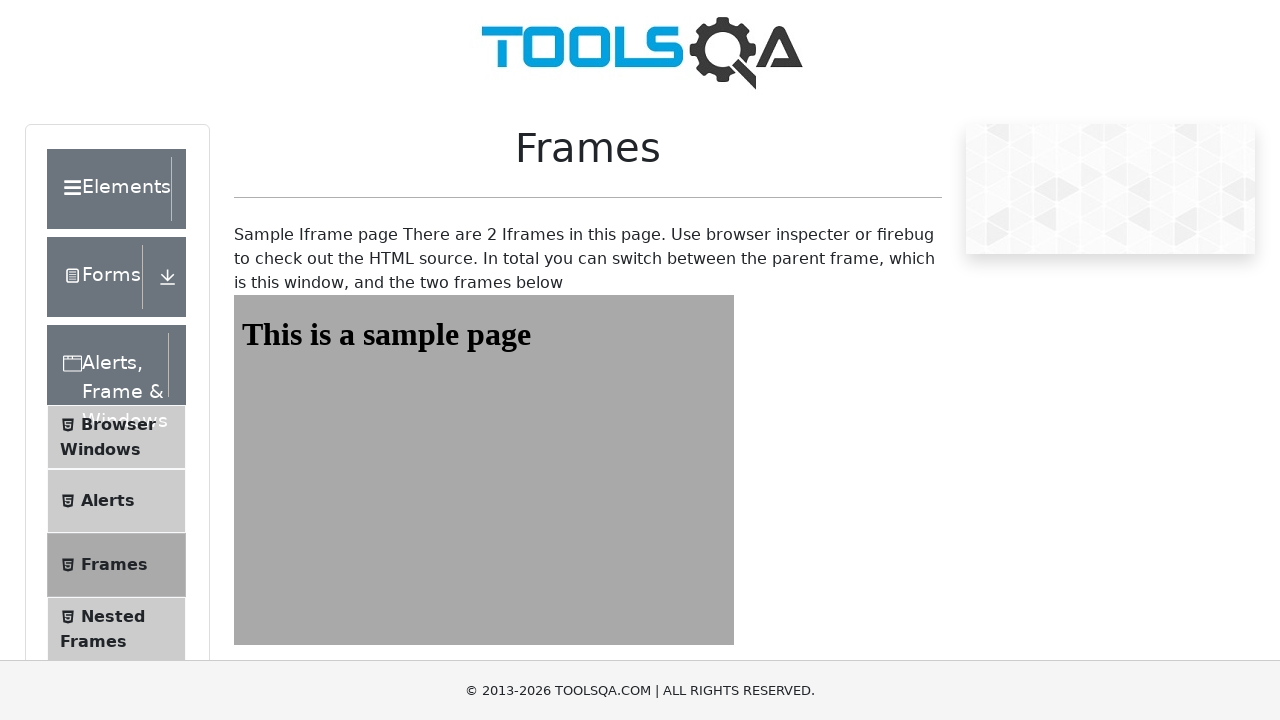

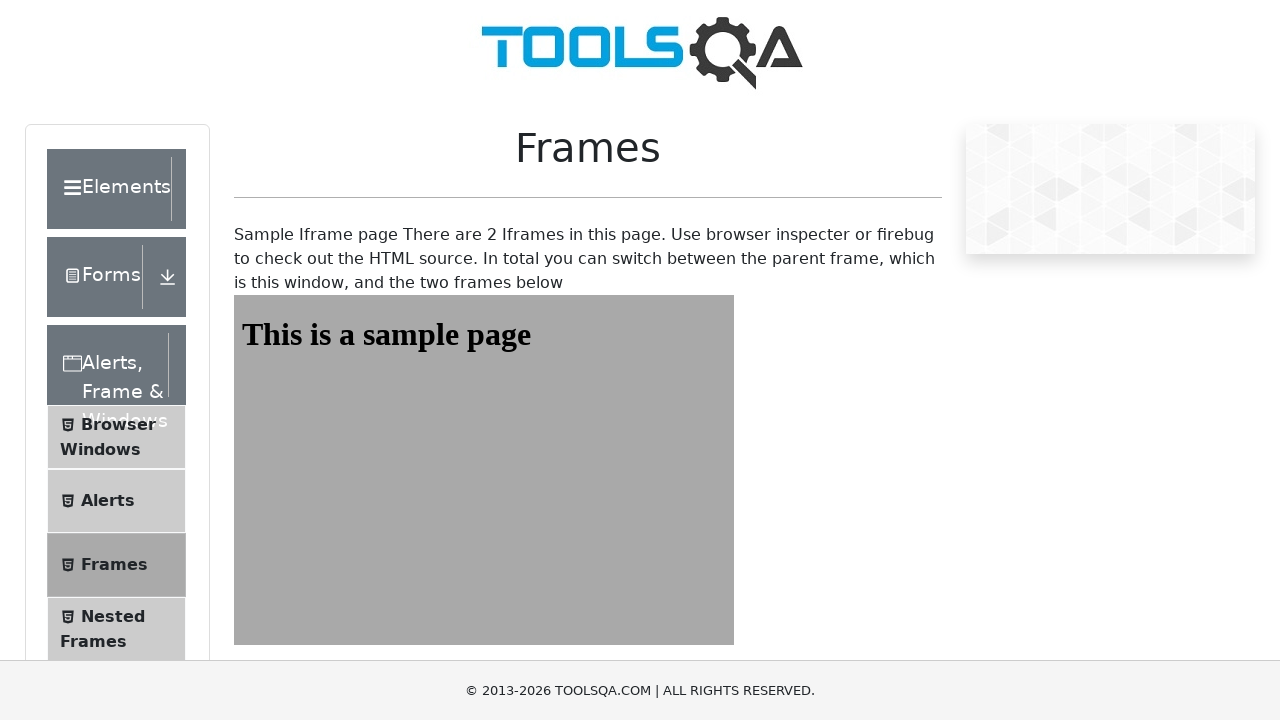